Tests date picker calendar interaction on a bus booking website by clicking the journey date field to open the calendar and selecting a specific date from the calendar widget.

Starting URL: https://www.apsrtconline.in/oprs-web/

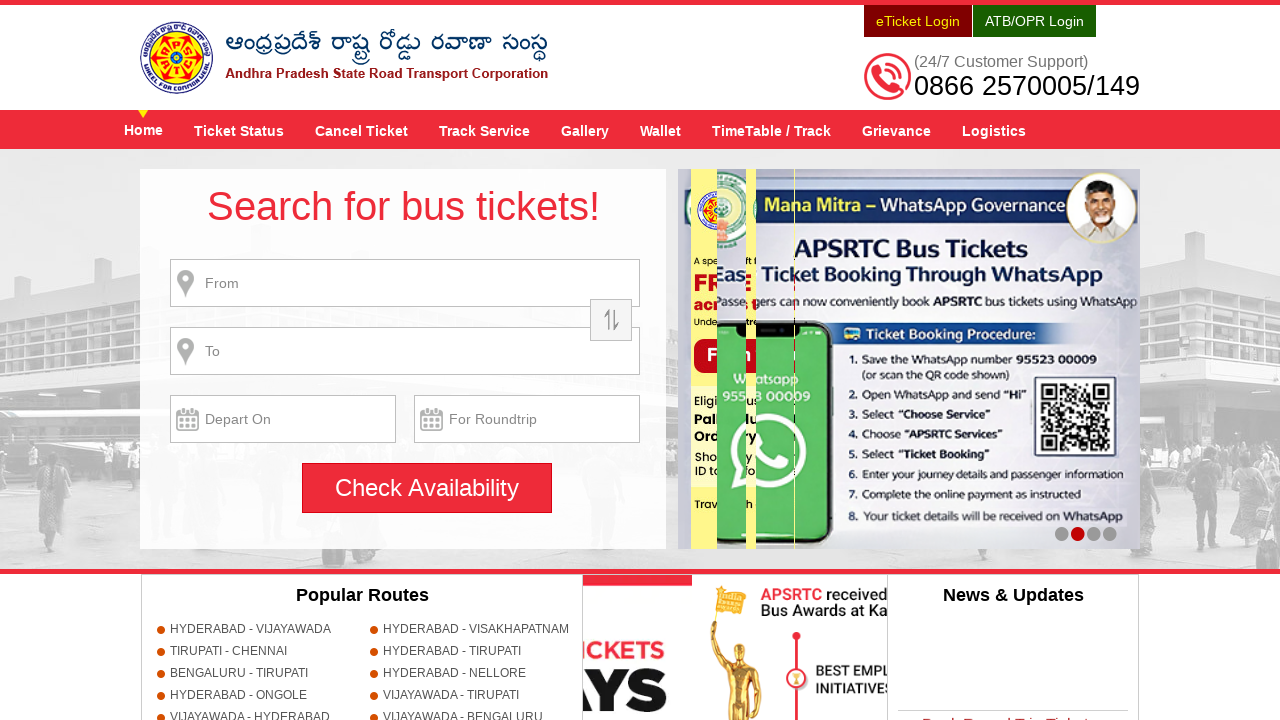

Clicked journey date field to open the date picker calendar at (283, 419) on input[name='txtJourneyDate']
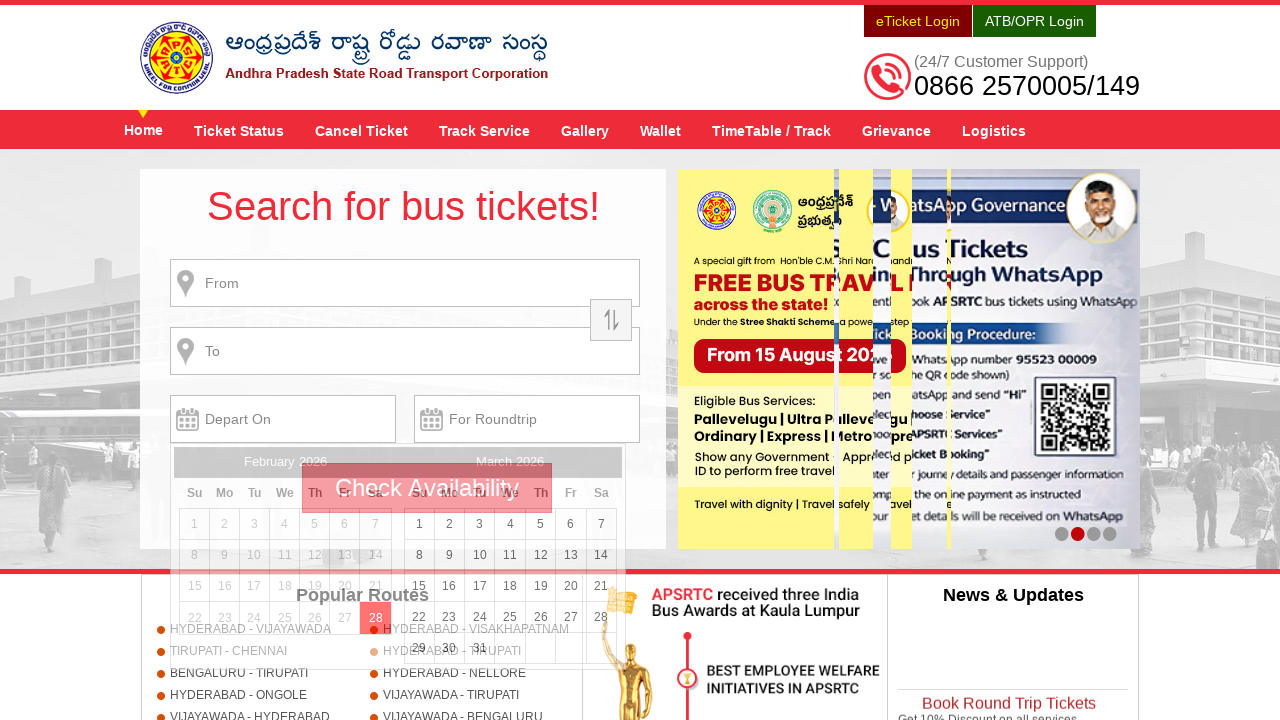

Calendar widget appeared and is ready for date selection
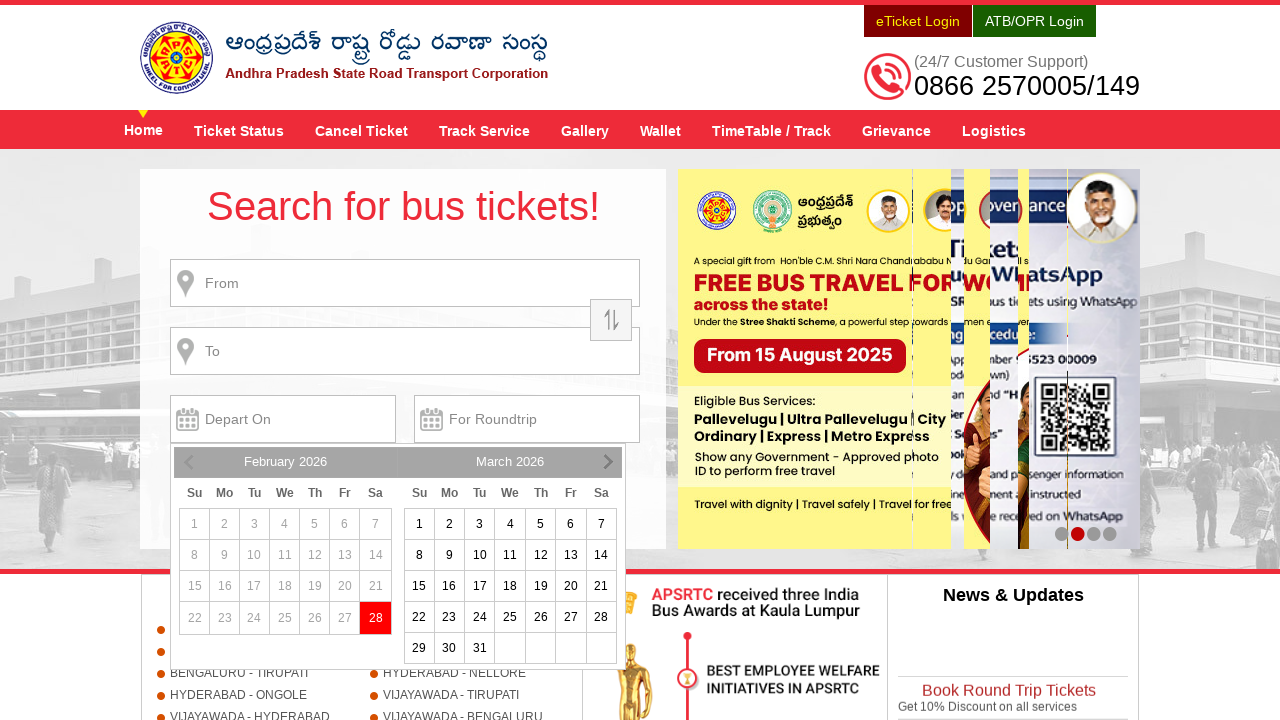

Selected day 15 from the calendar at (419, 586) on table.ui-datepicker-calendar td[data-handler='selectDay'] a:has-text('15')
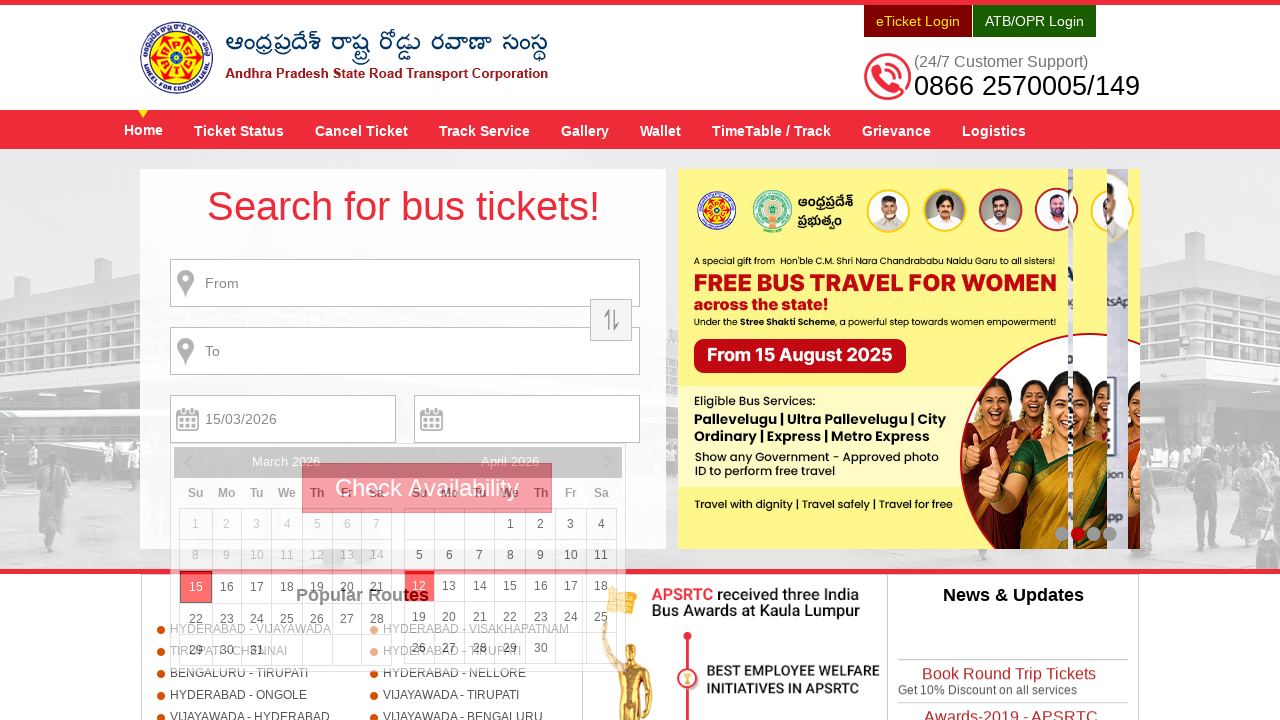

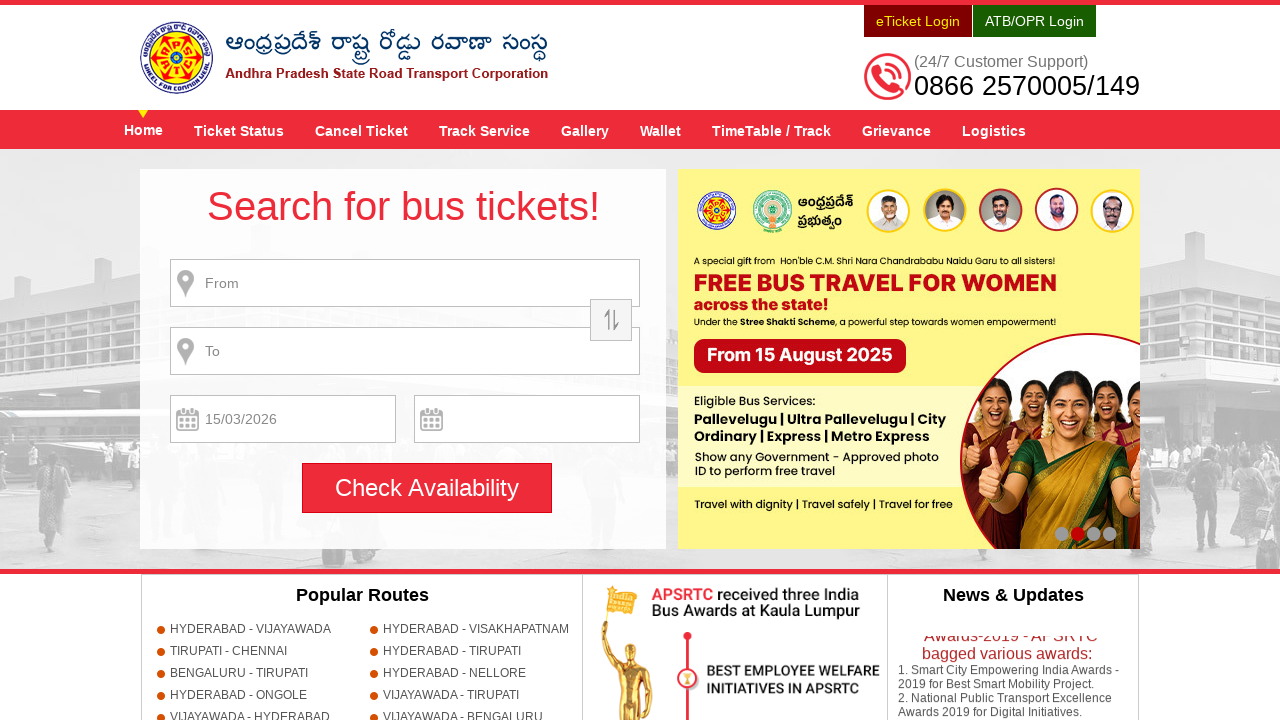